Tests window switching functionality by opening a new browser window and switching between parent and child windows

Starting URL: https://automationstepbystep.com/

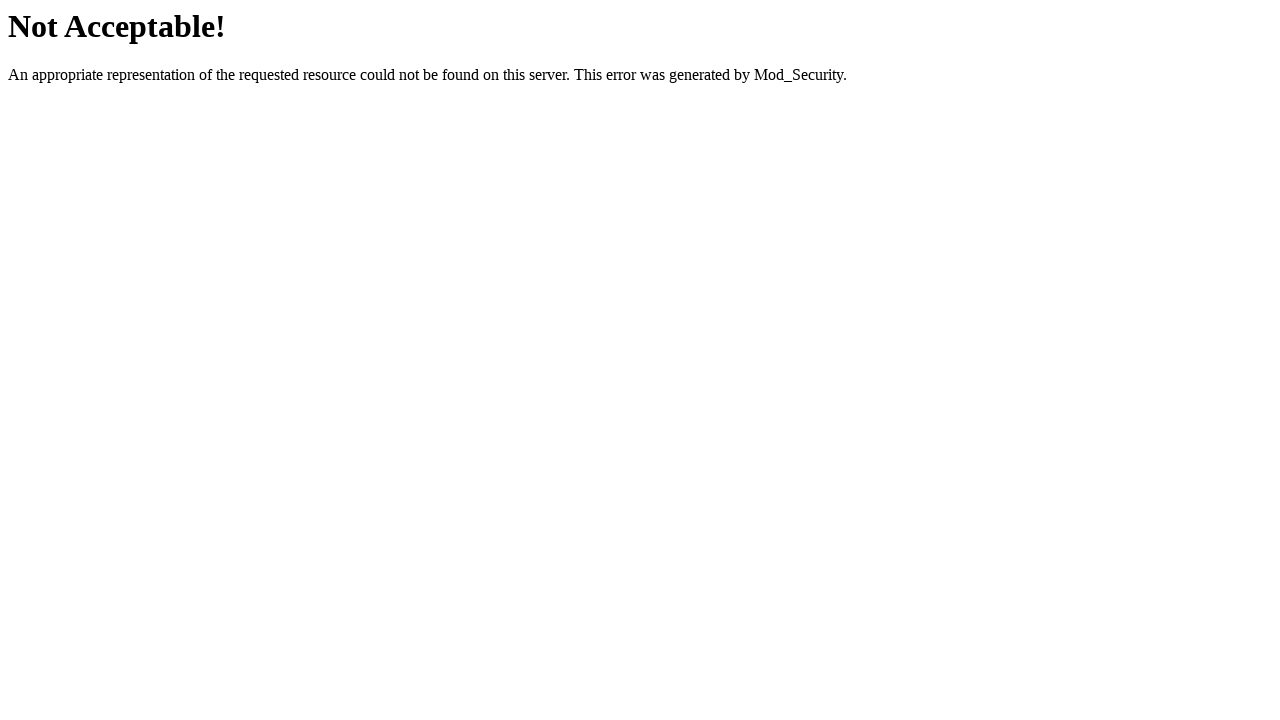

Stored reference to current page (parent window)
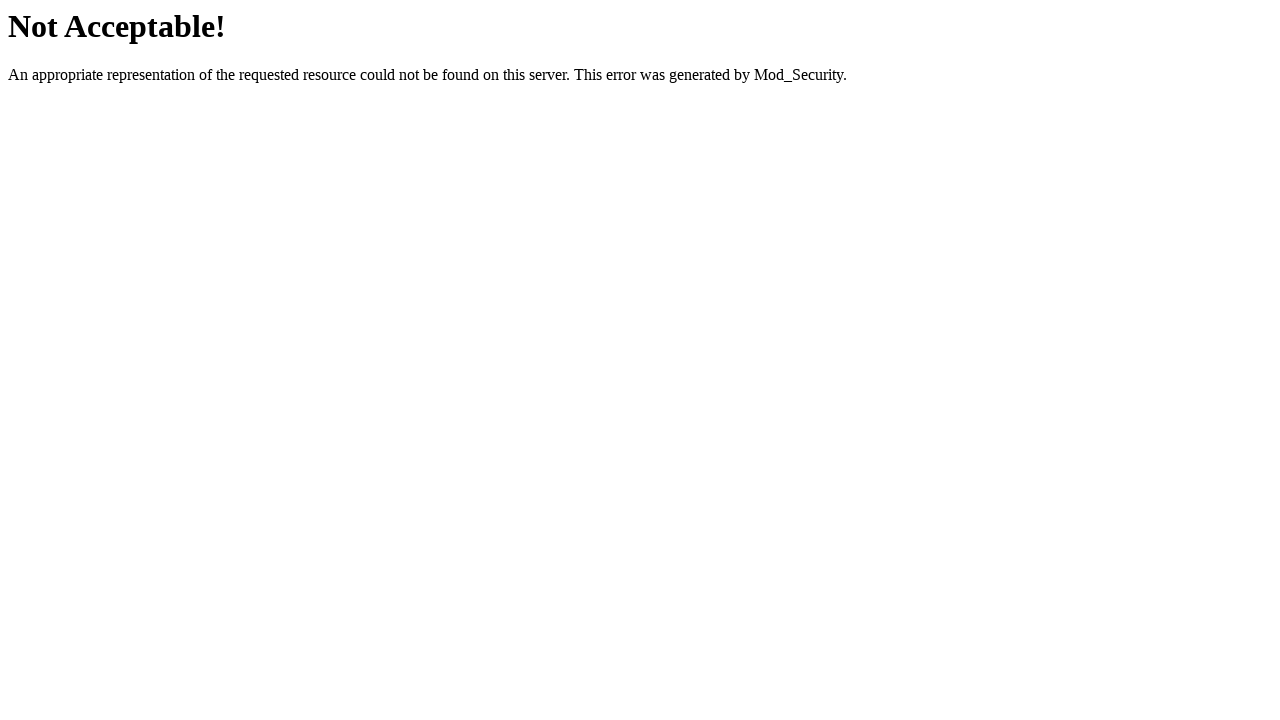

Opened new browser window/tab
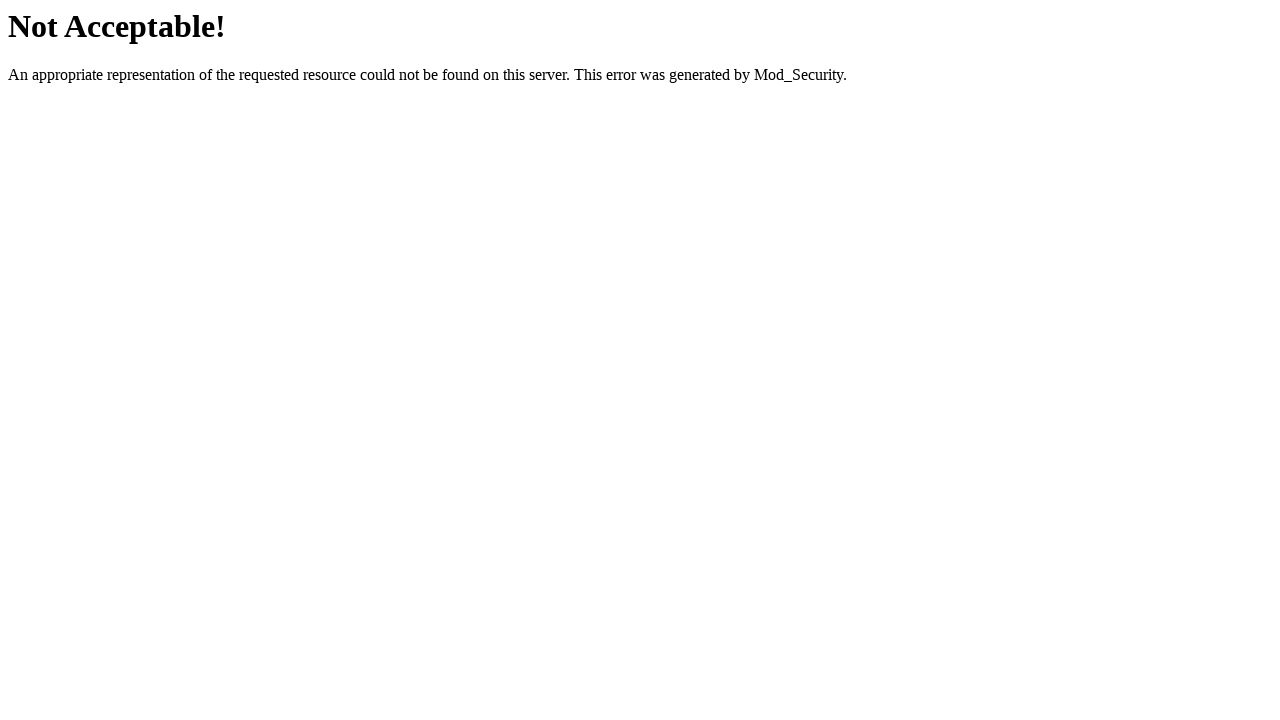

Switched focus back to parent window
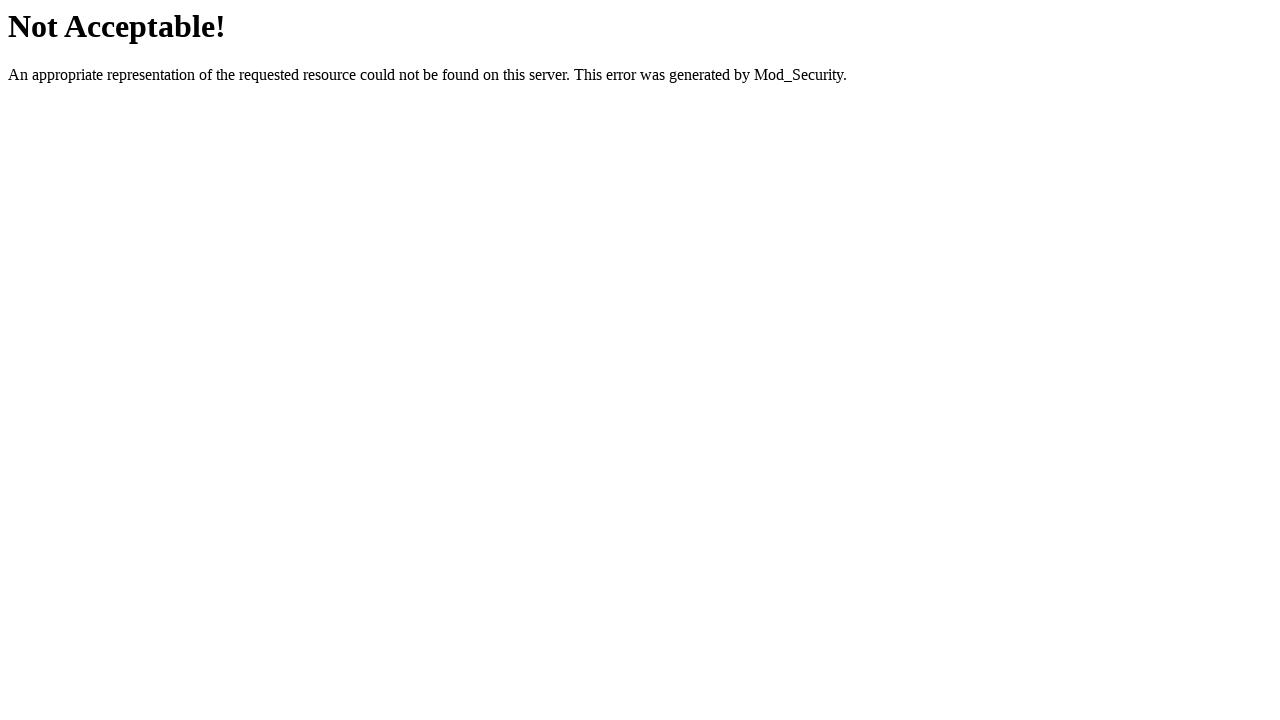

Switched focus to child window
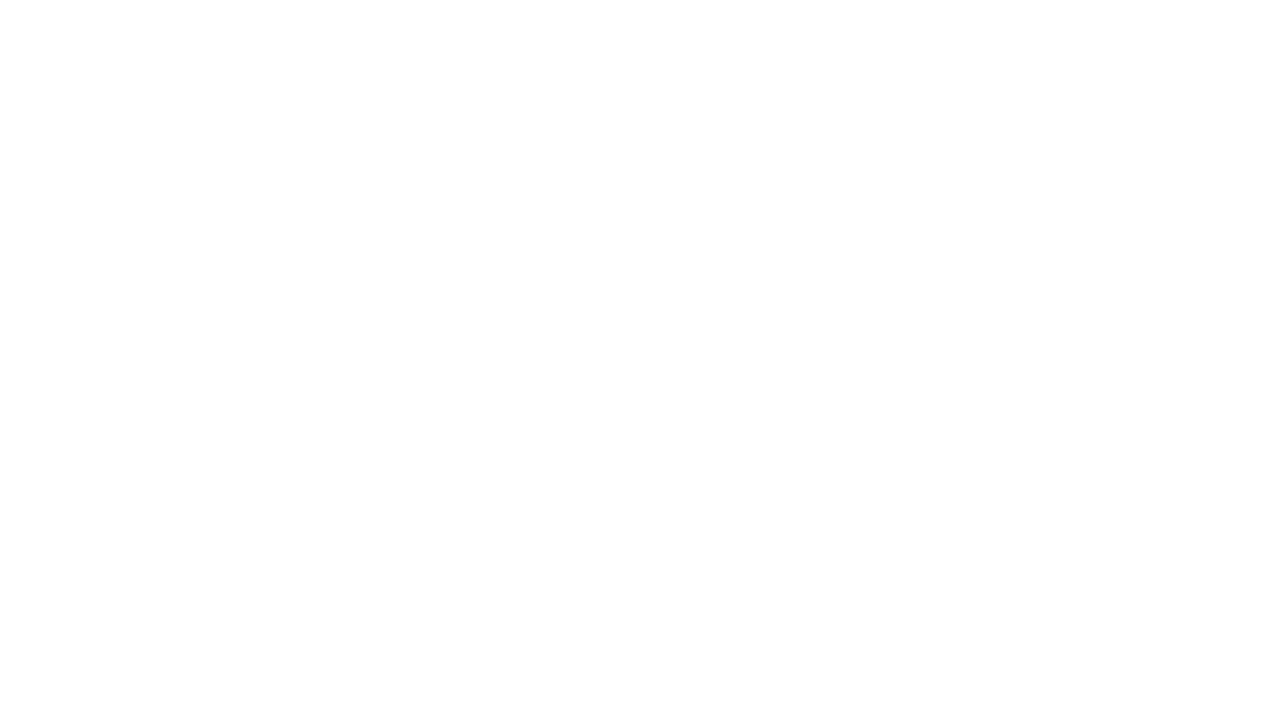

Waited 3 seconds to observe window switch
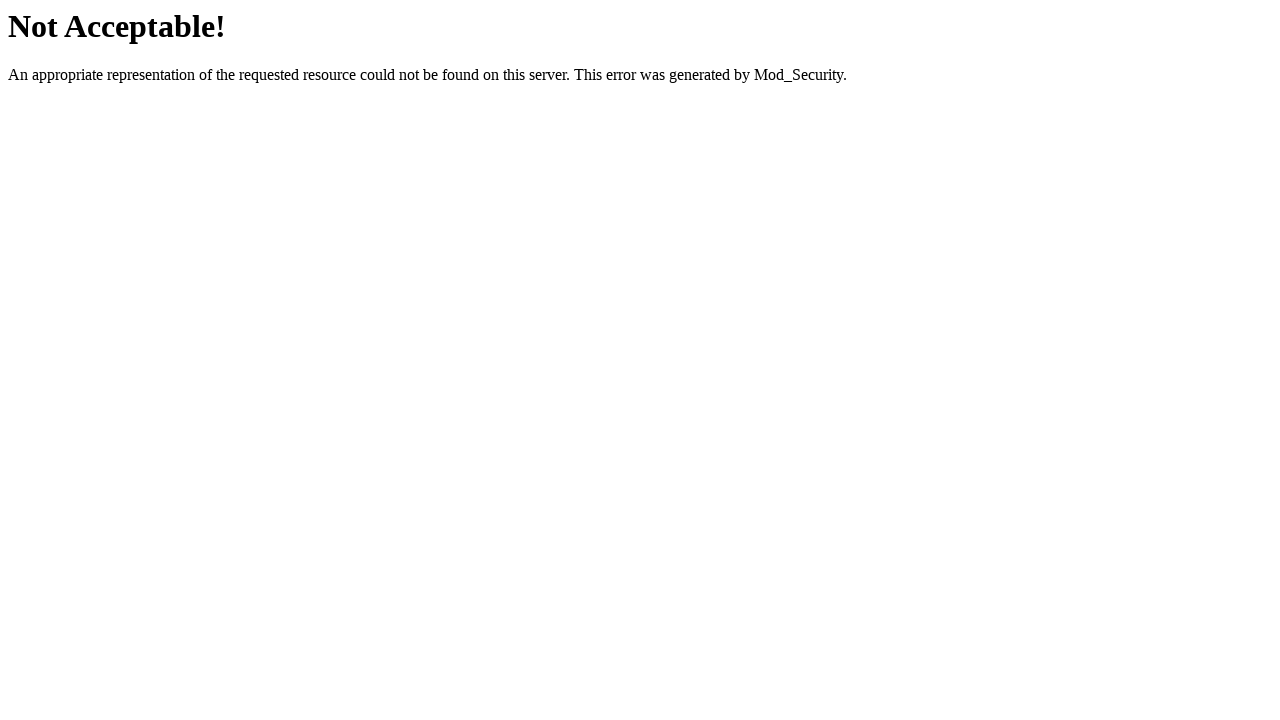

Closed child window
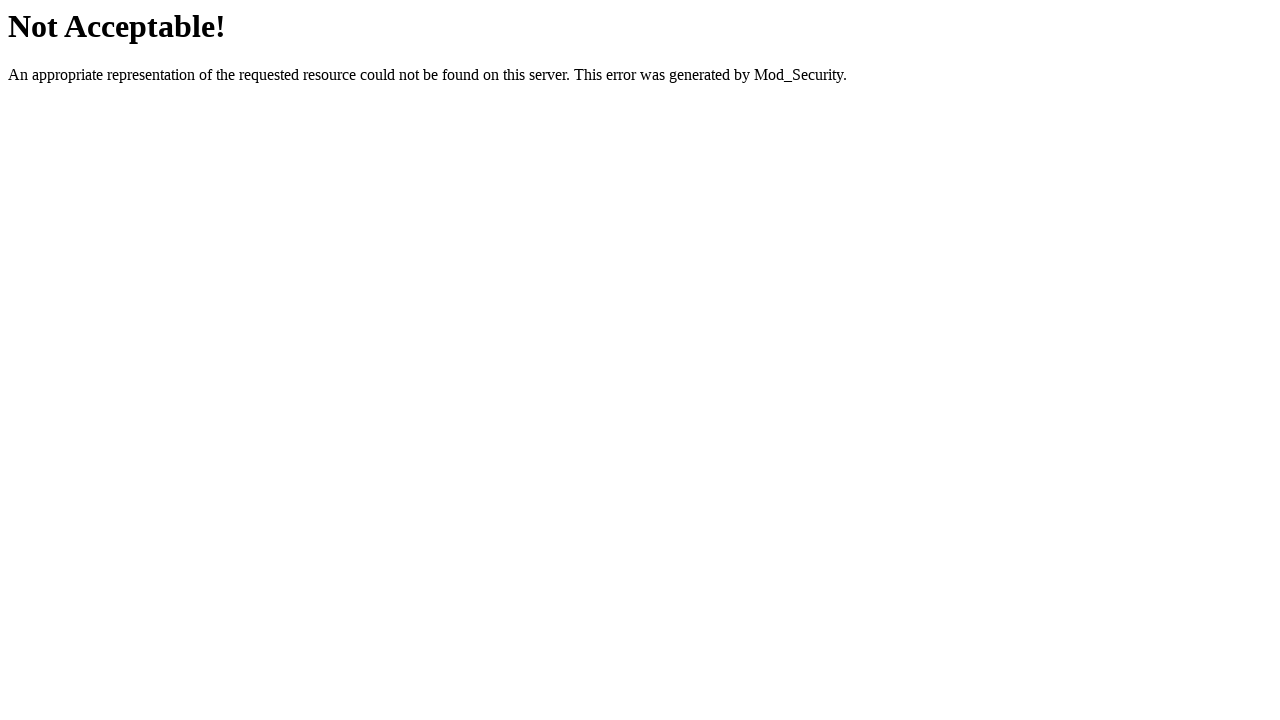

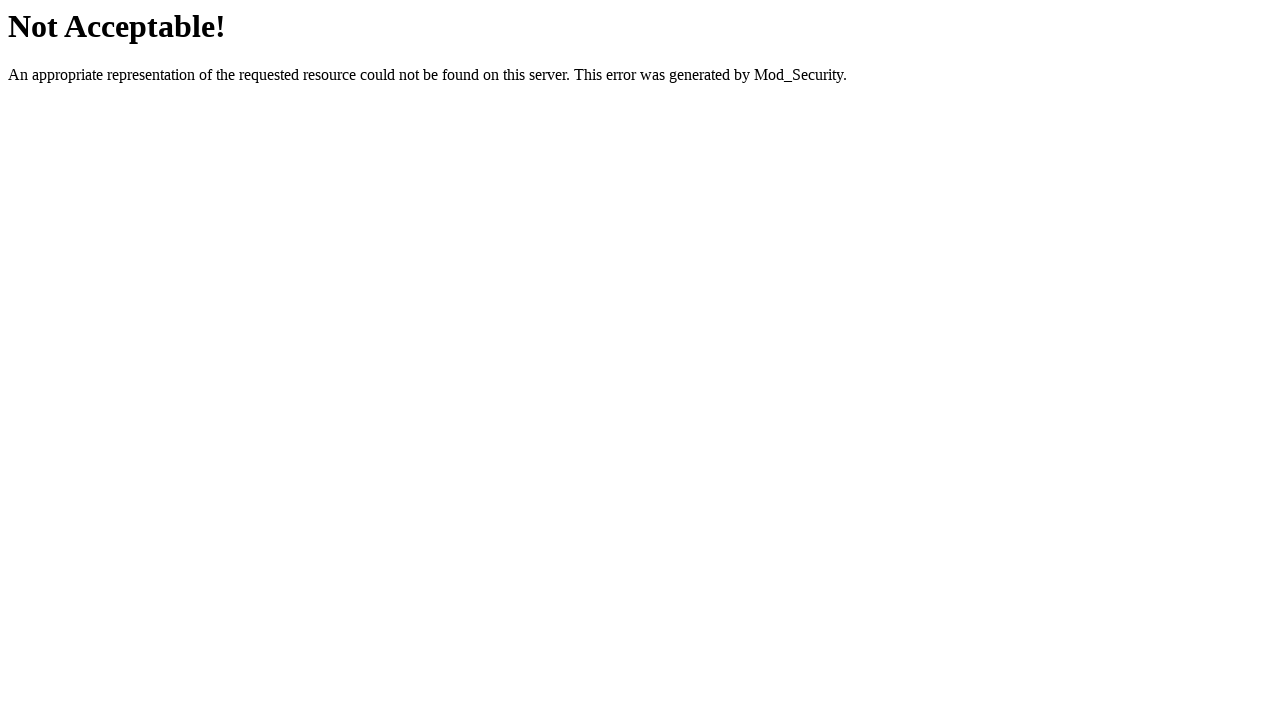